Tests that form elements (email textbox, age radio button, education textarea) are displayed and interacts with them by entering text and clicking.

Starting URL: https://automationfc.github.io/basic-form/index.html

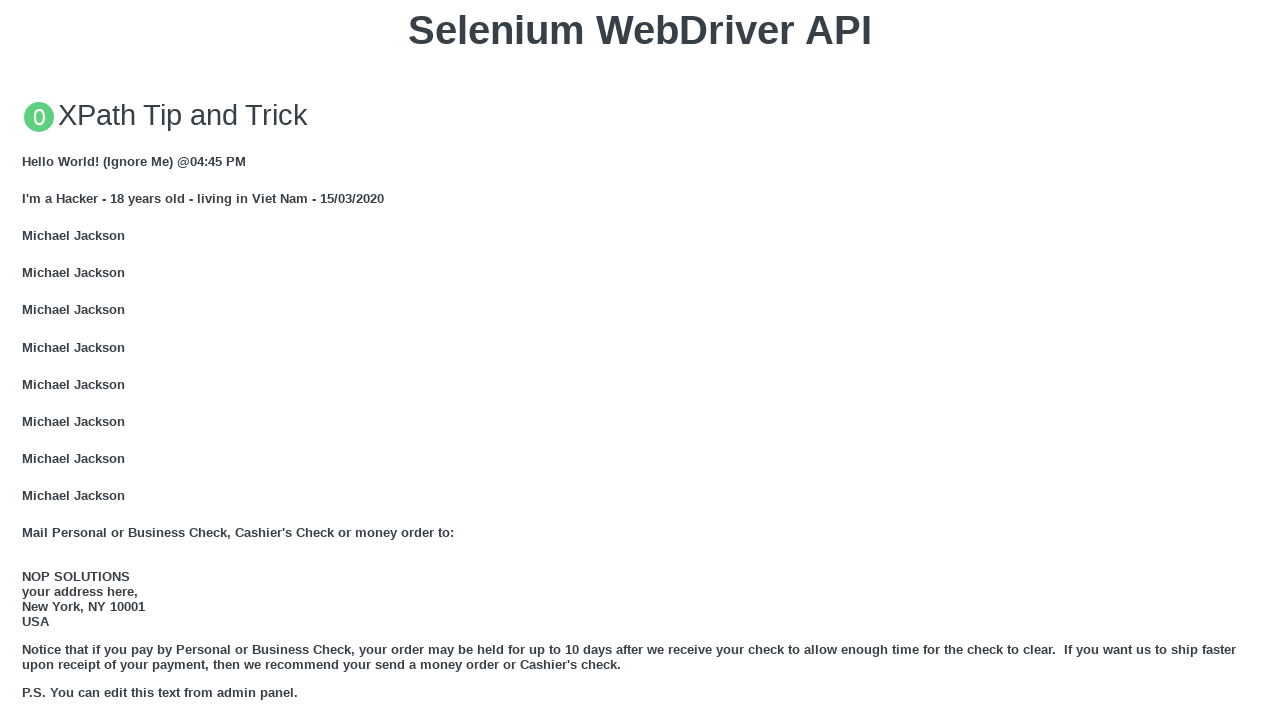

Email textbox is visible
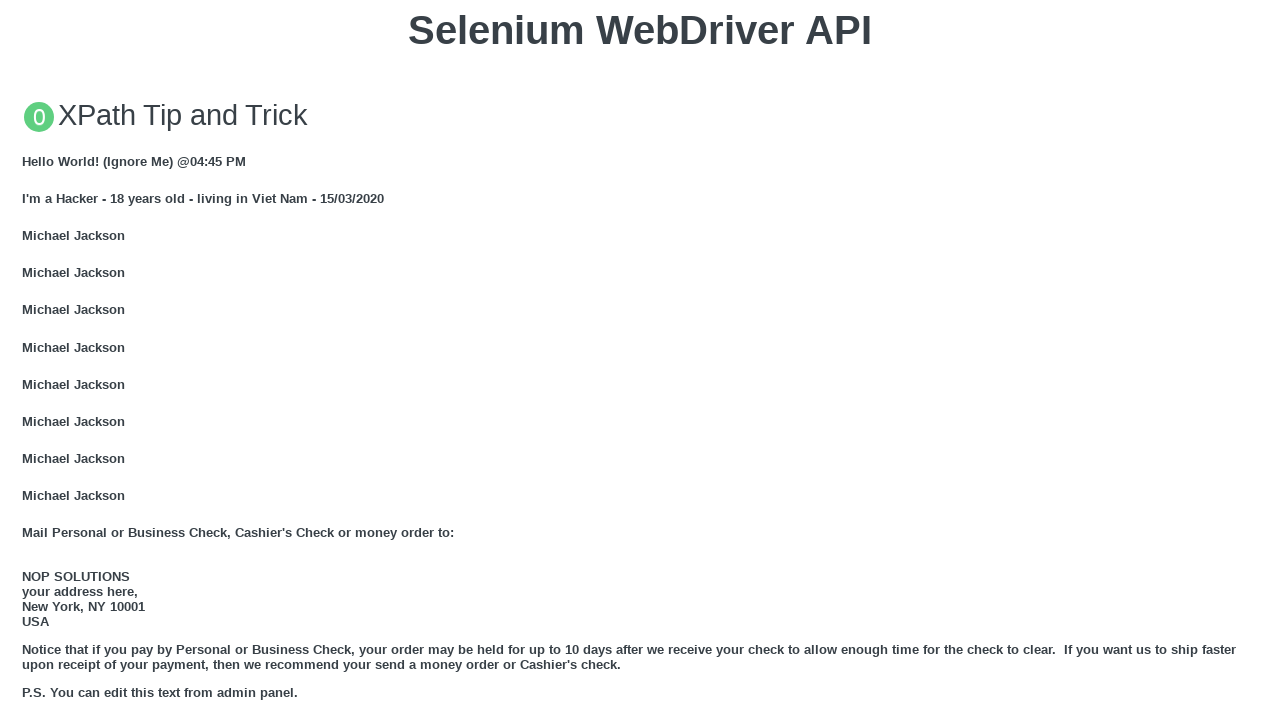

Filled email textbox with 'Automation Testing' on input#mail
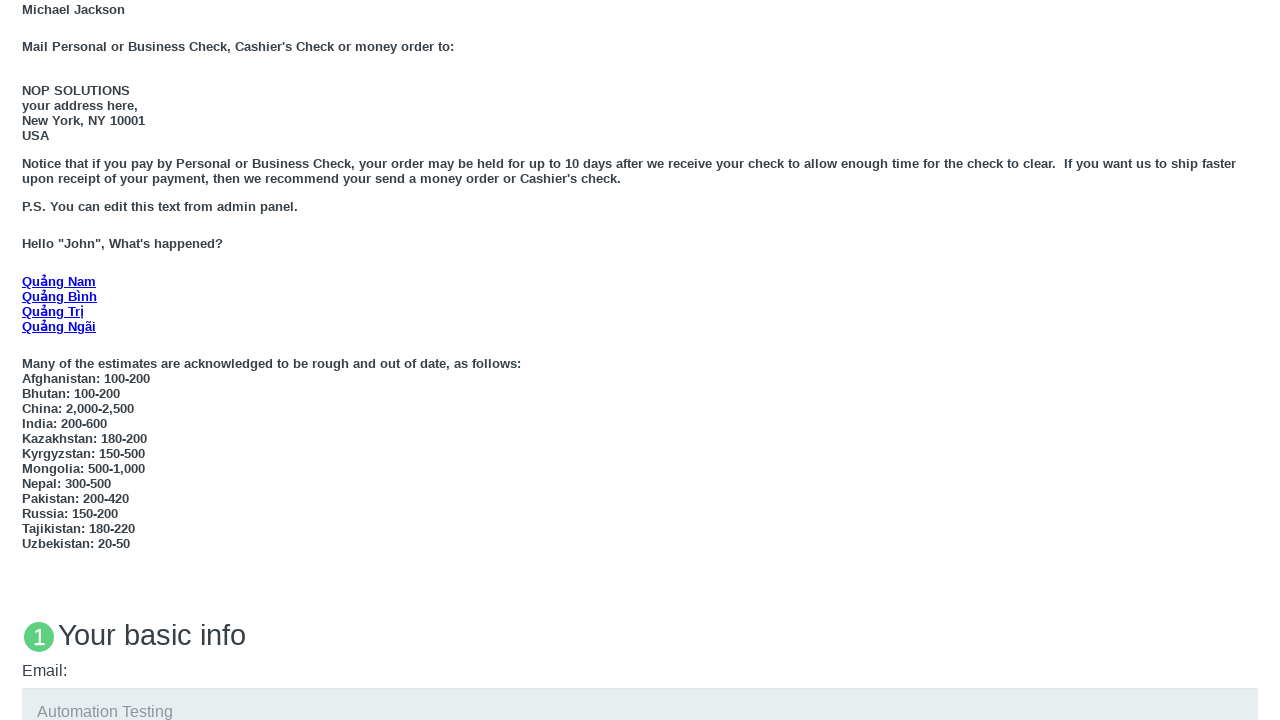

Age under 18 radio button is visible
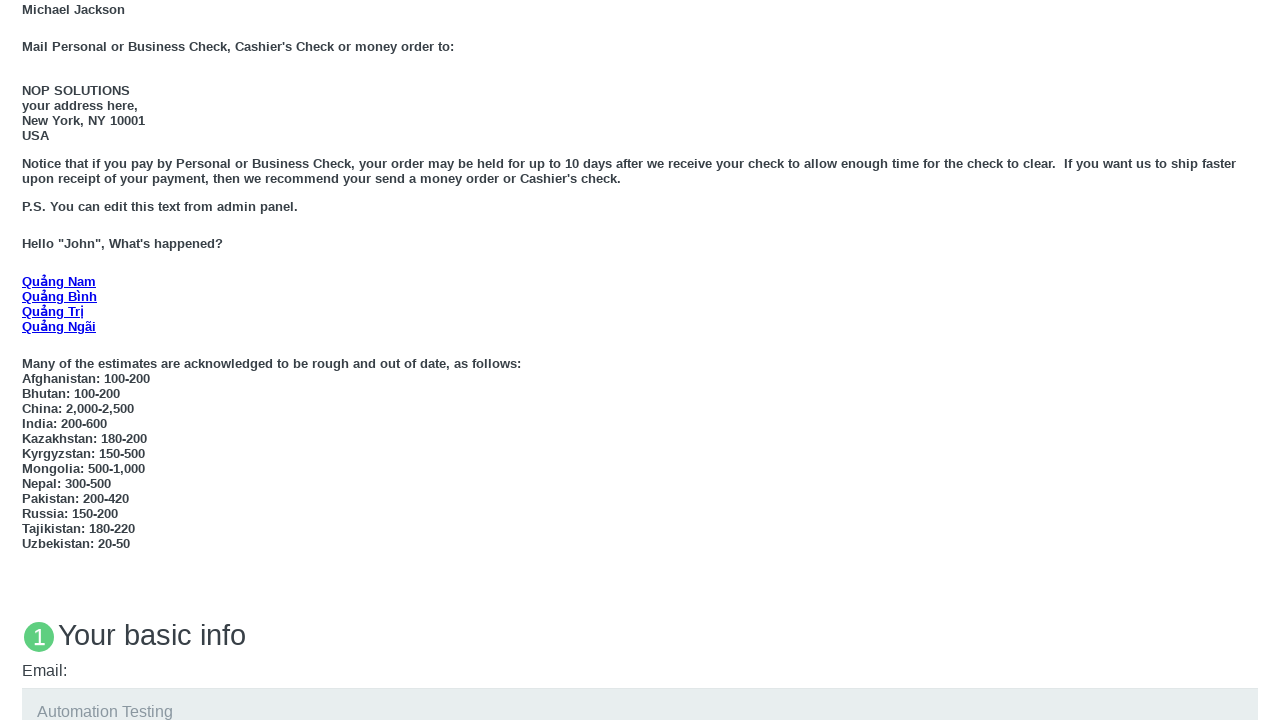

Clicked age under 18 radio button at (28, 360) on input#under_18
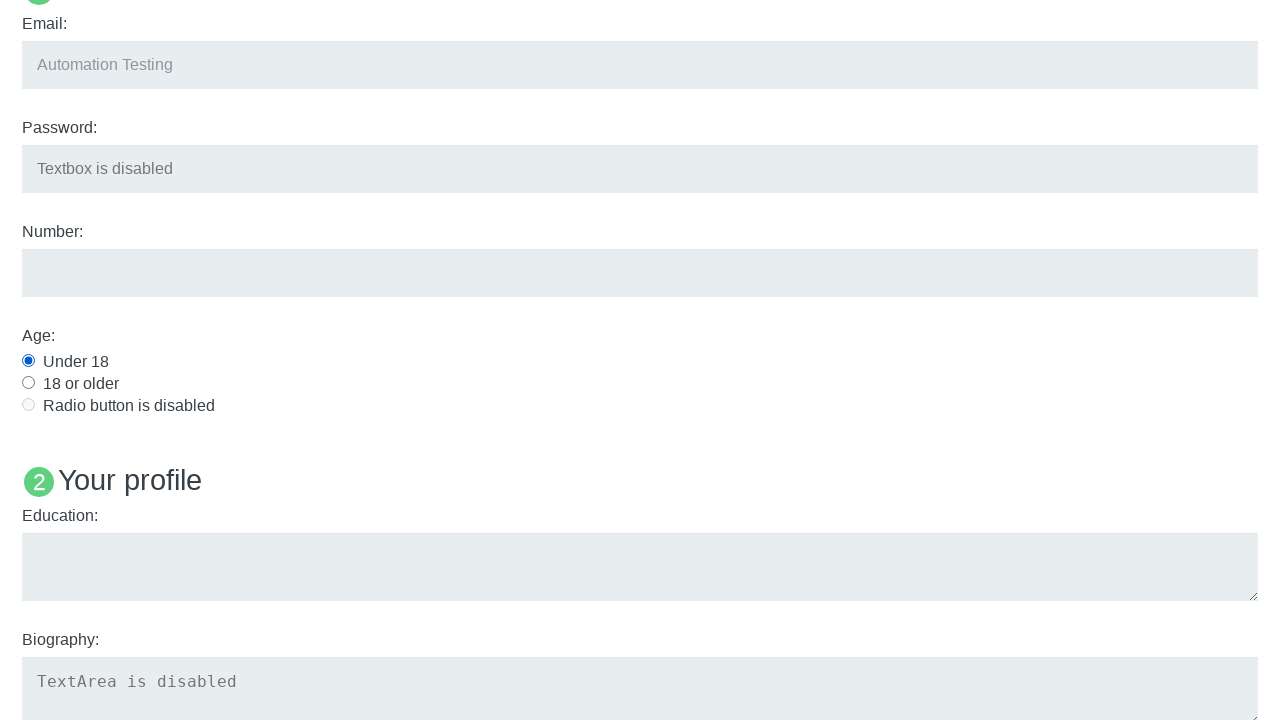

Education textarea is visible
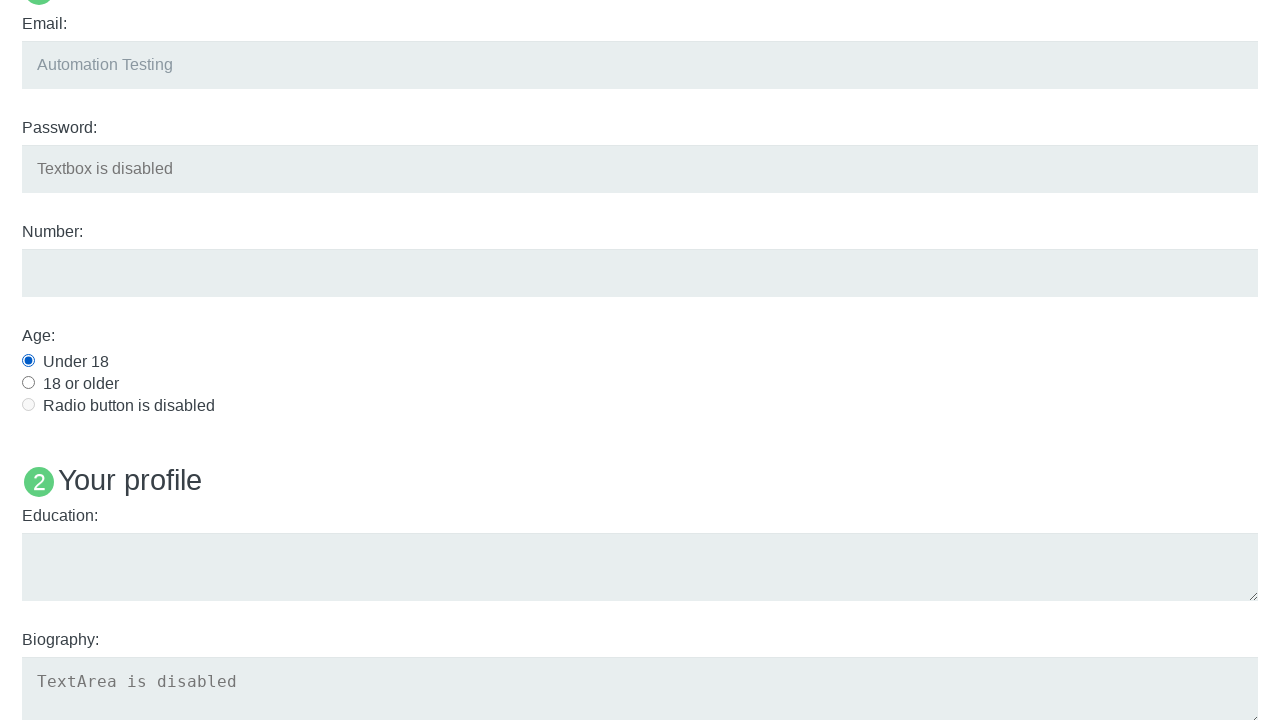

Filled education textarea with 'Automation Testing' on textarea#edu
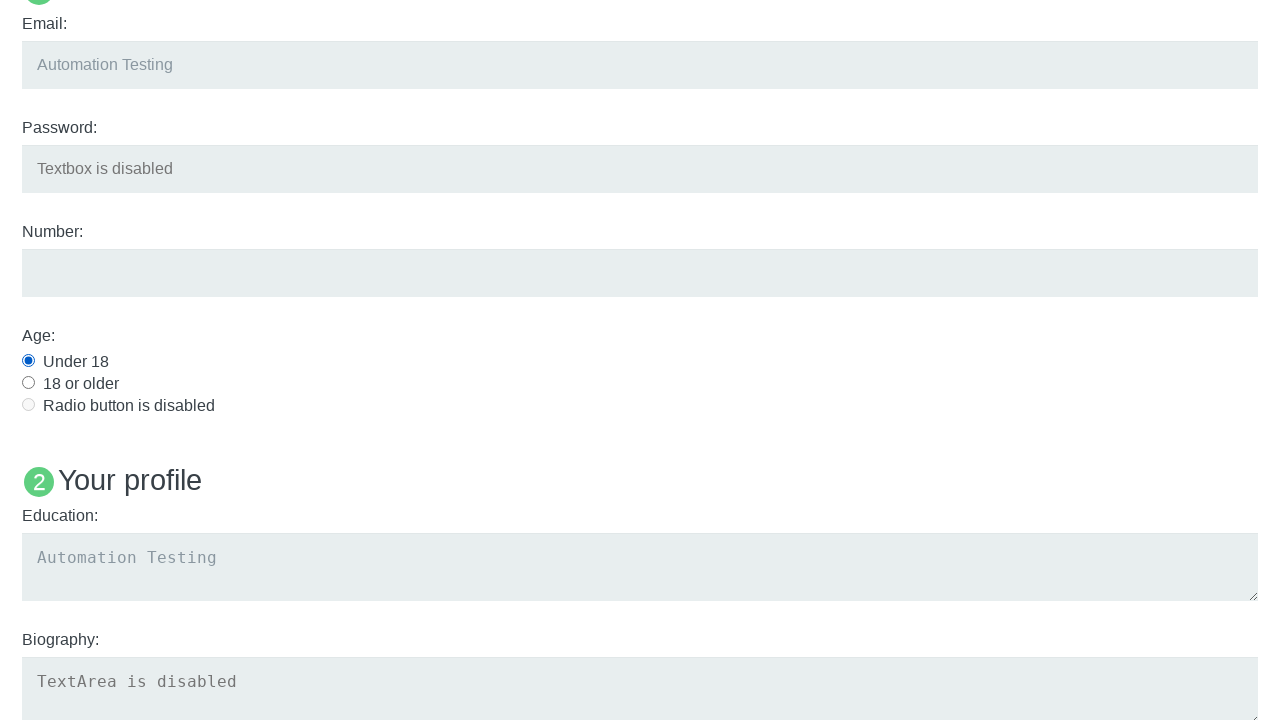

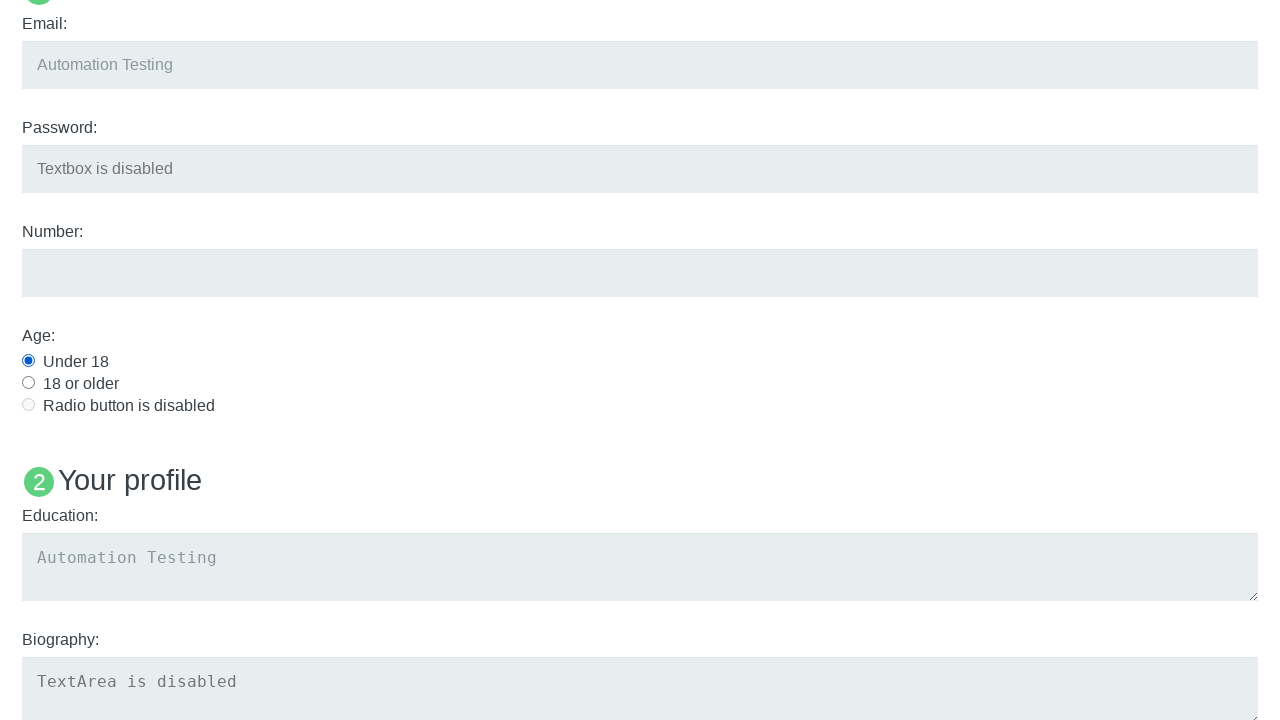